Tests the jQuery UI resizable widget by switching to the demo iframe and performing a click-and-drag action on the resize handle to resize a box element.

Starting URL: https://jqueryui.com/resizable/

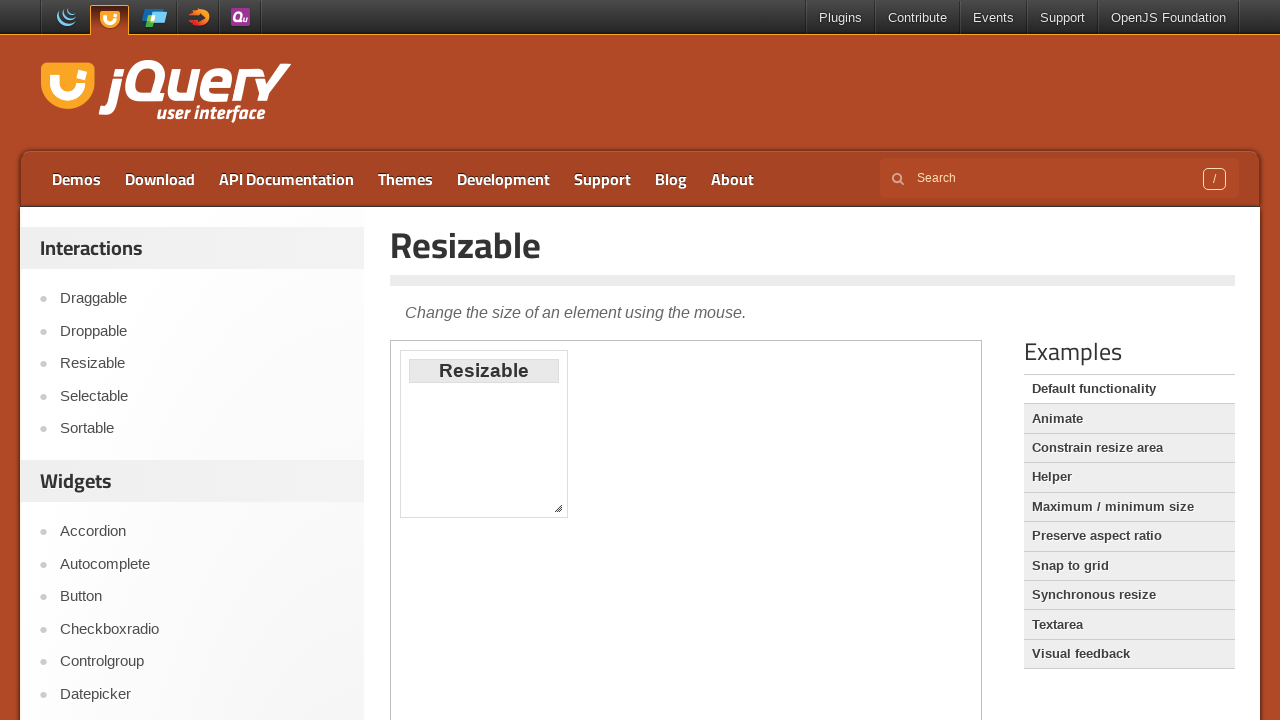

Located demo iframe
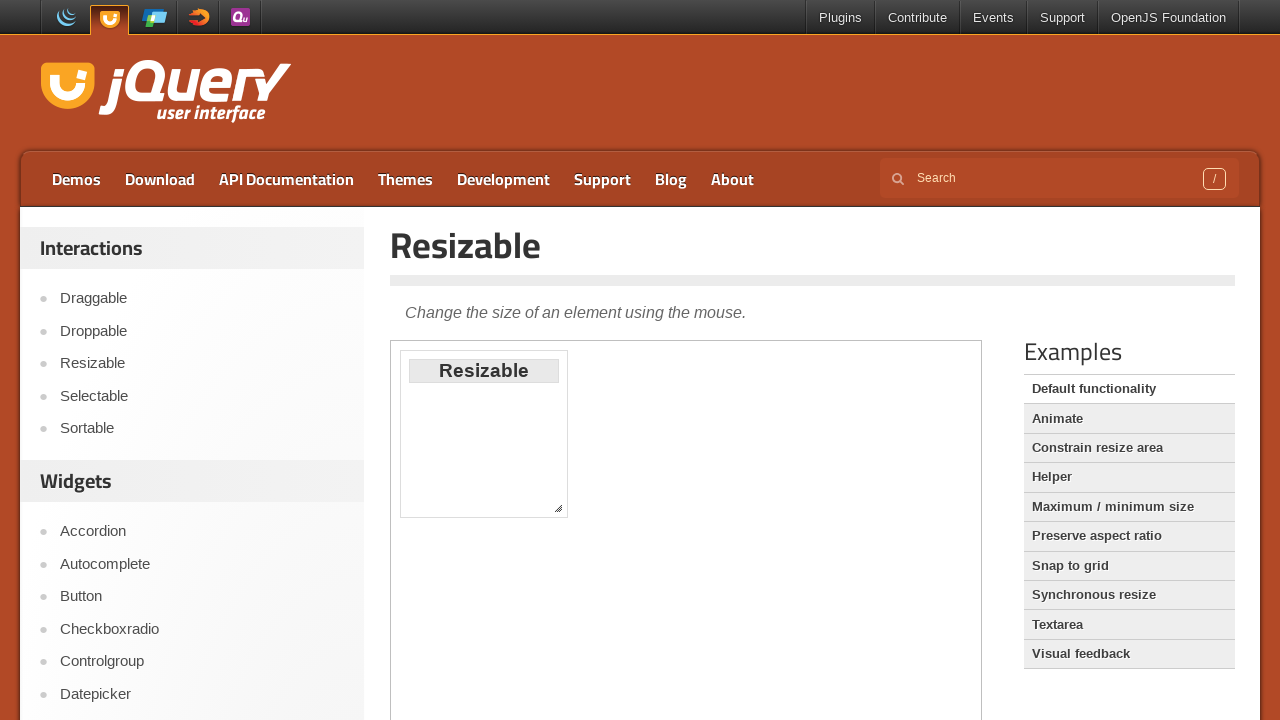

Located southeast resize handle within iframe
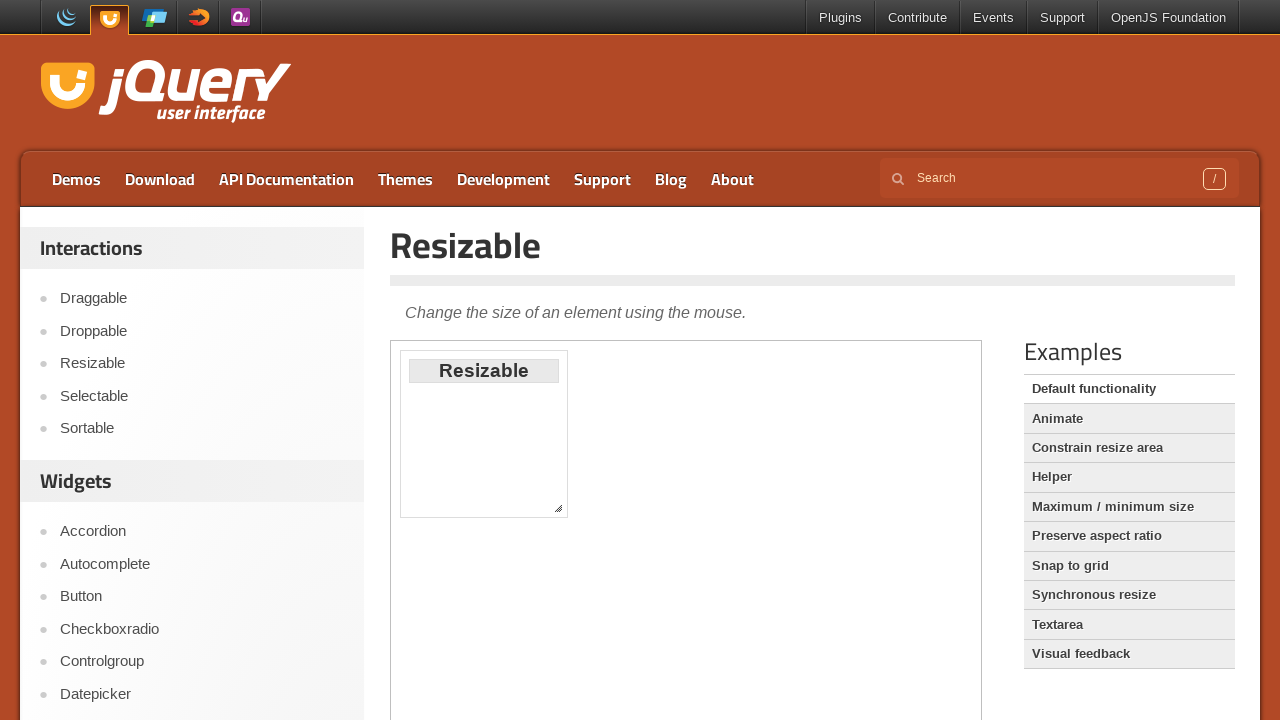

Located resizable box element
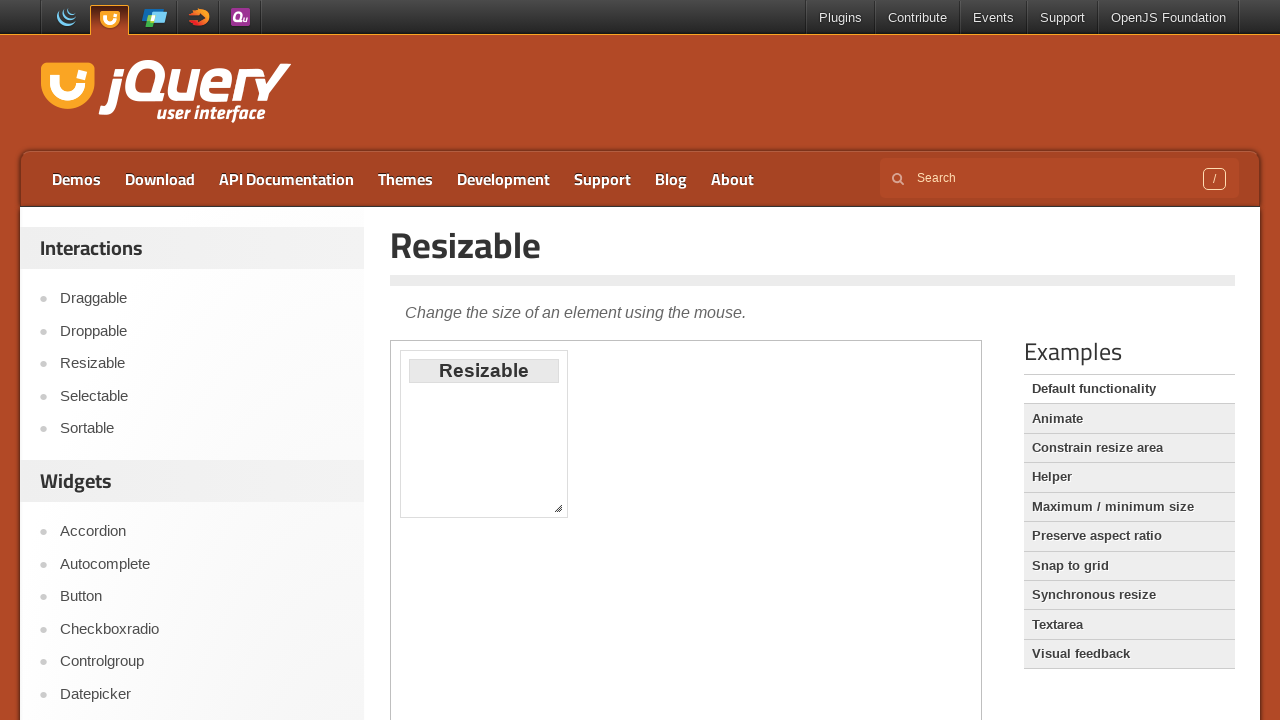

Resize handle became visible
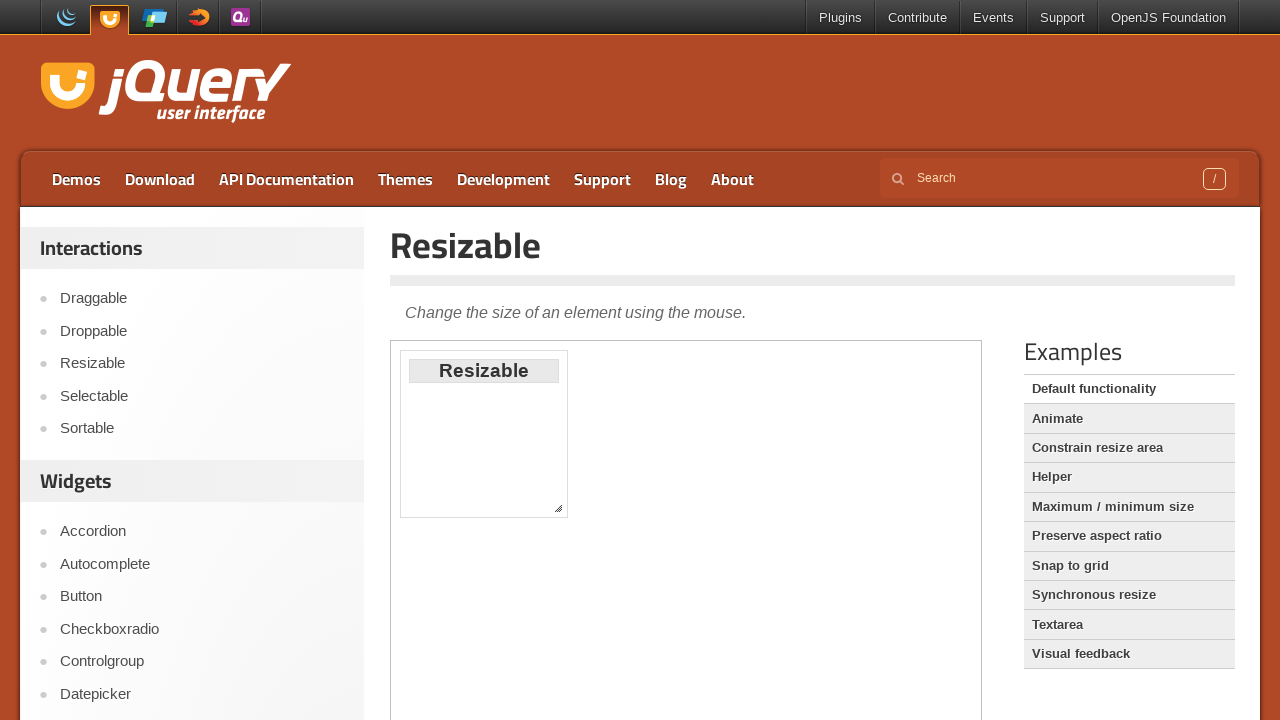

Retrieved bounding box of resize handle
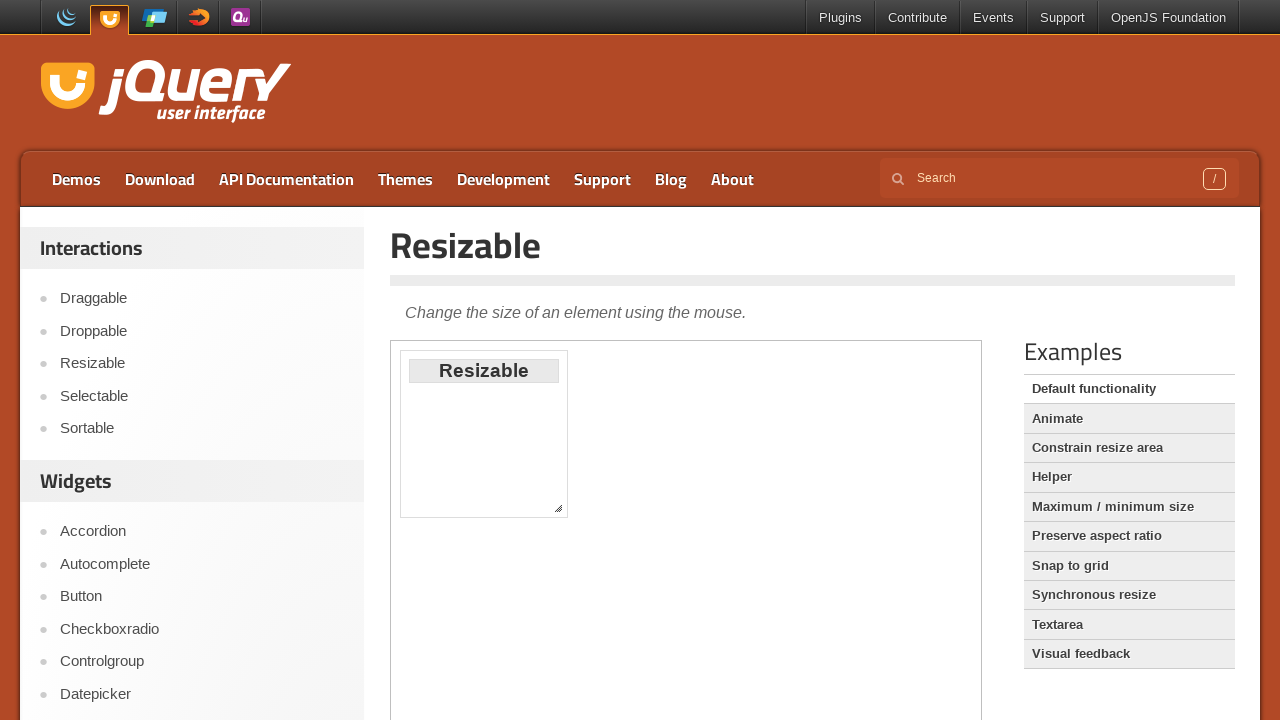

Moved mouse to center of resize handle at (558, 508)
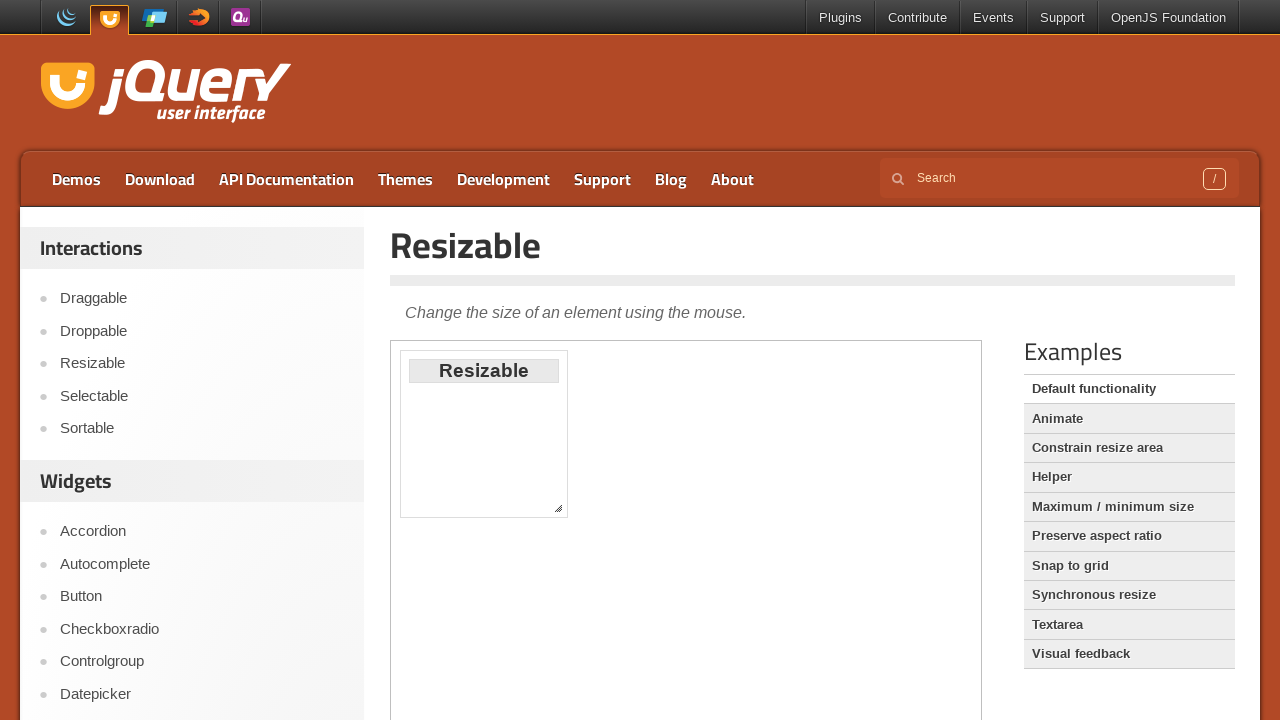

Pressed mouse button down on resize handle at (558, 508)
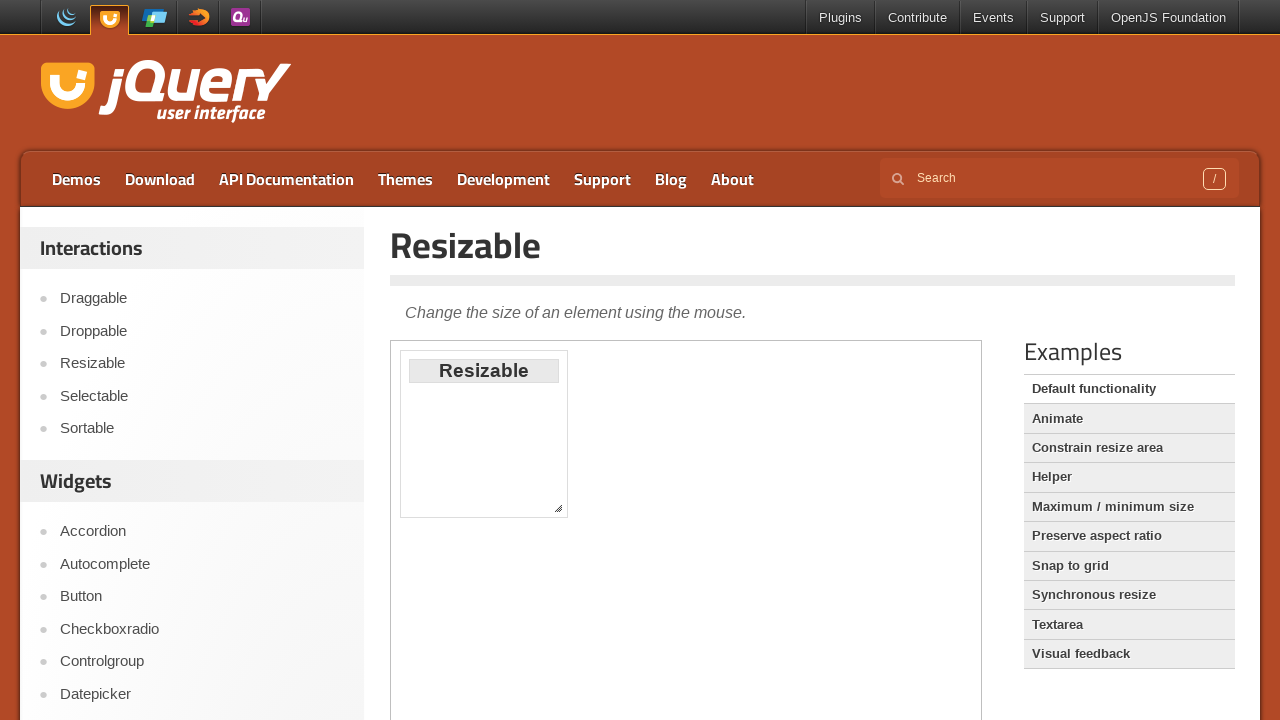

Dragged mouse 100px right and 100px down at (650, 600)
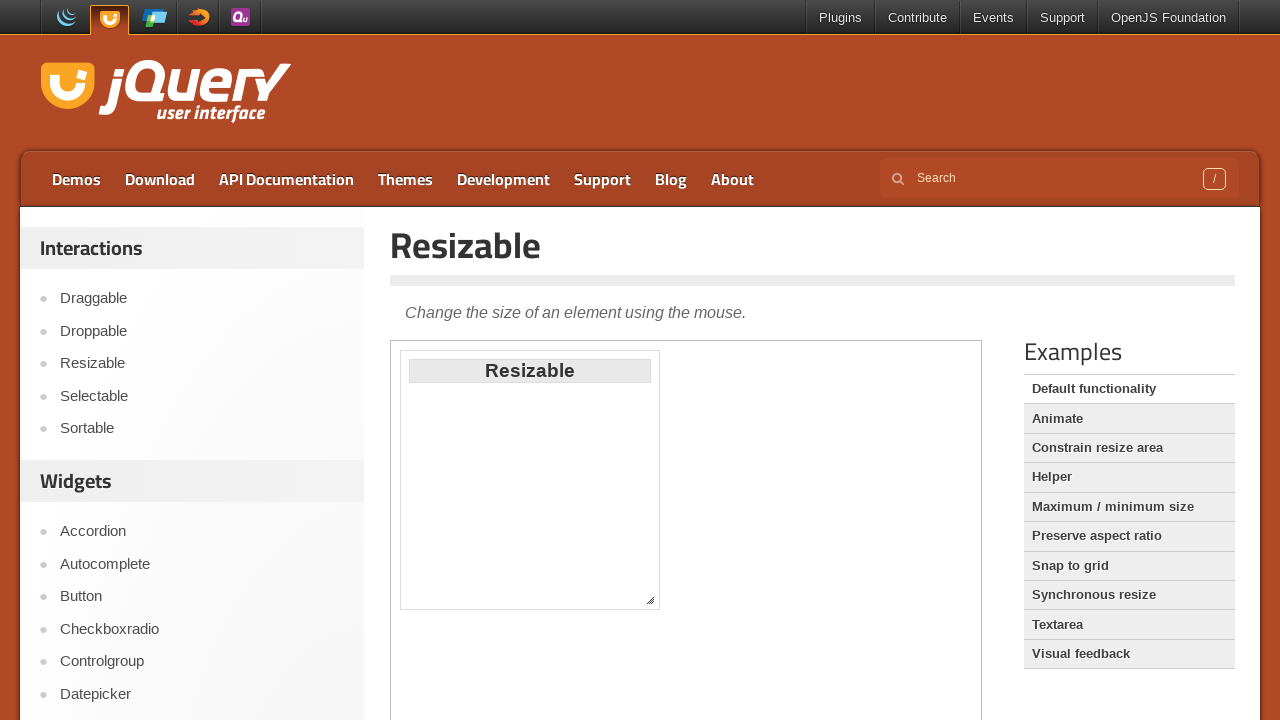

Released mouse button to complete resize action at (650, 600)
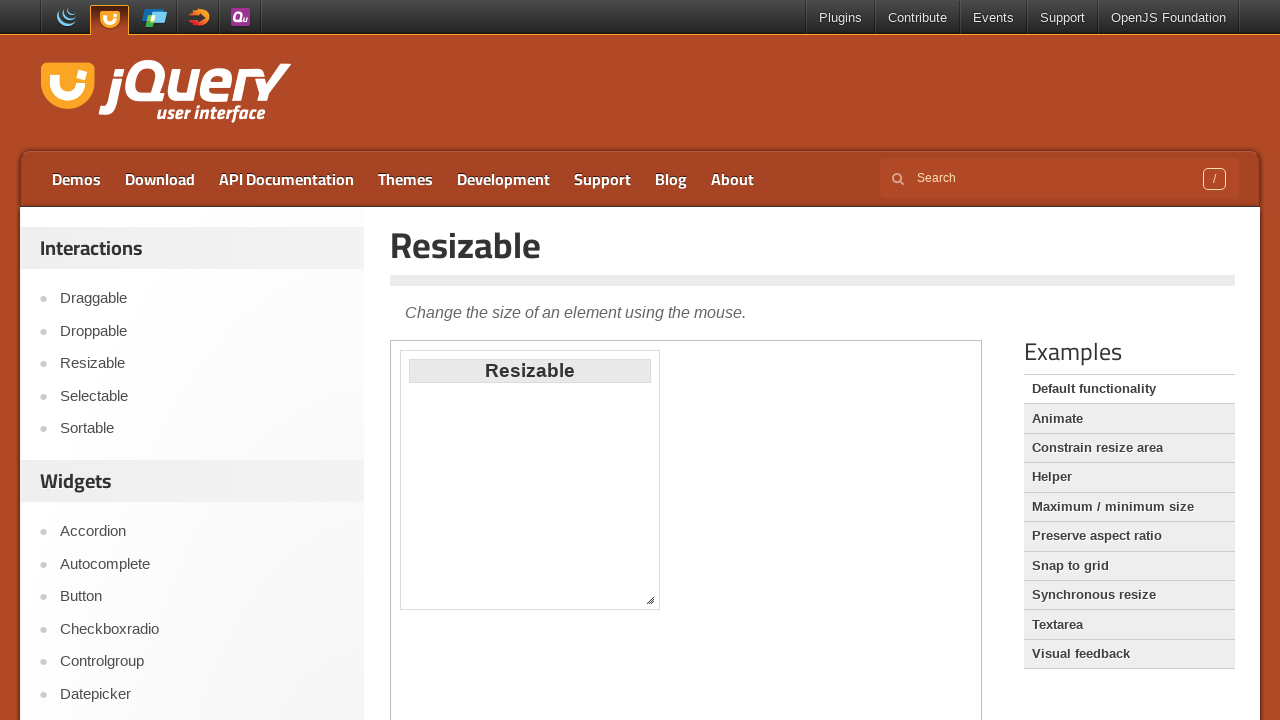

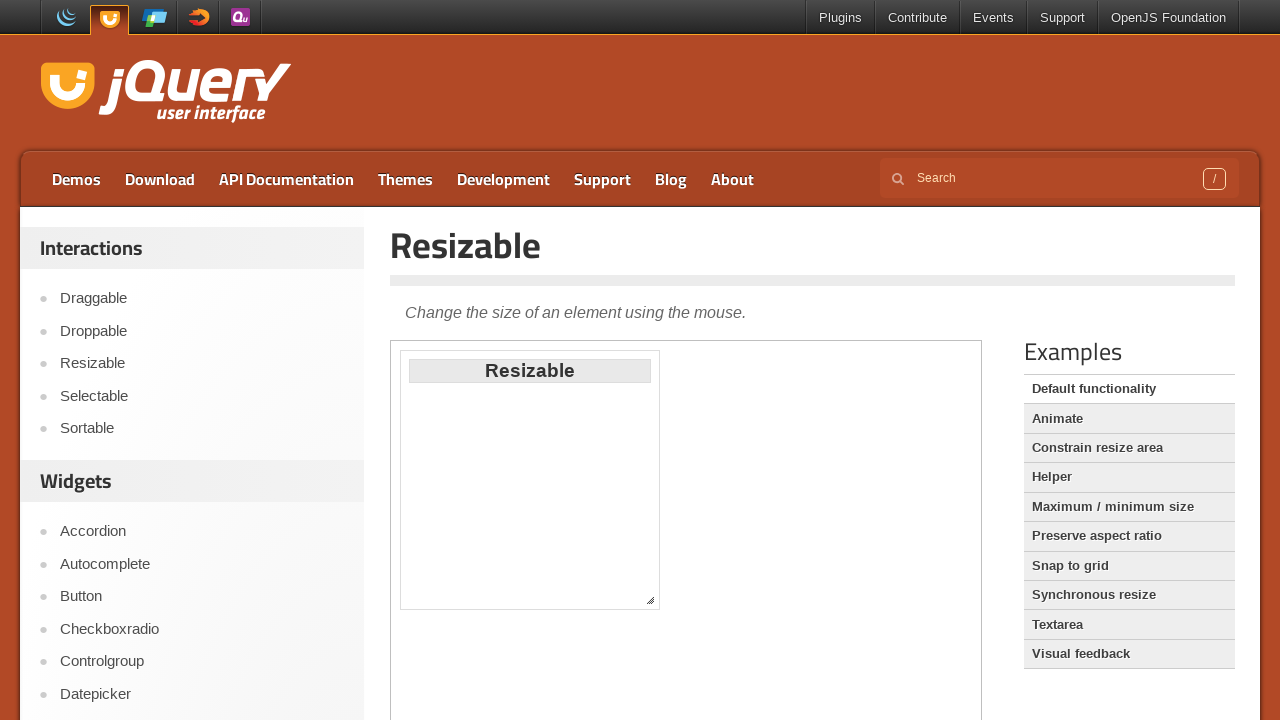